Tests login form validation by entering and clearing credentials, then verifying that a username error message is displayed when submitting with empty fields

Starting URL: https://www.saucedemo.com/

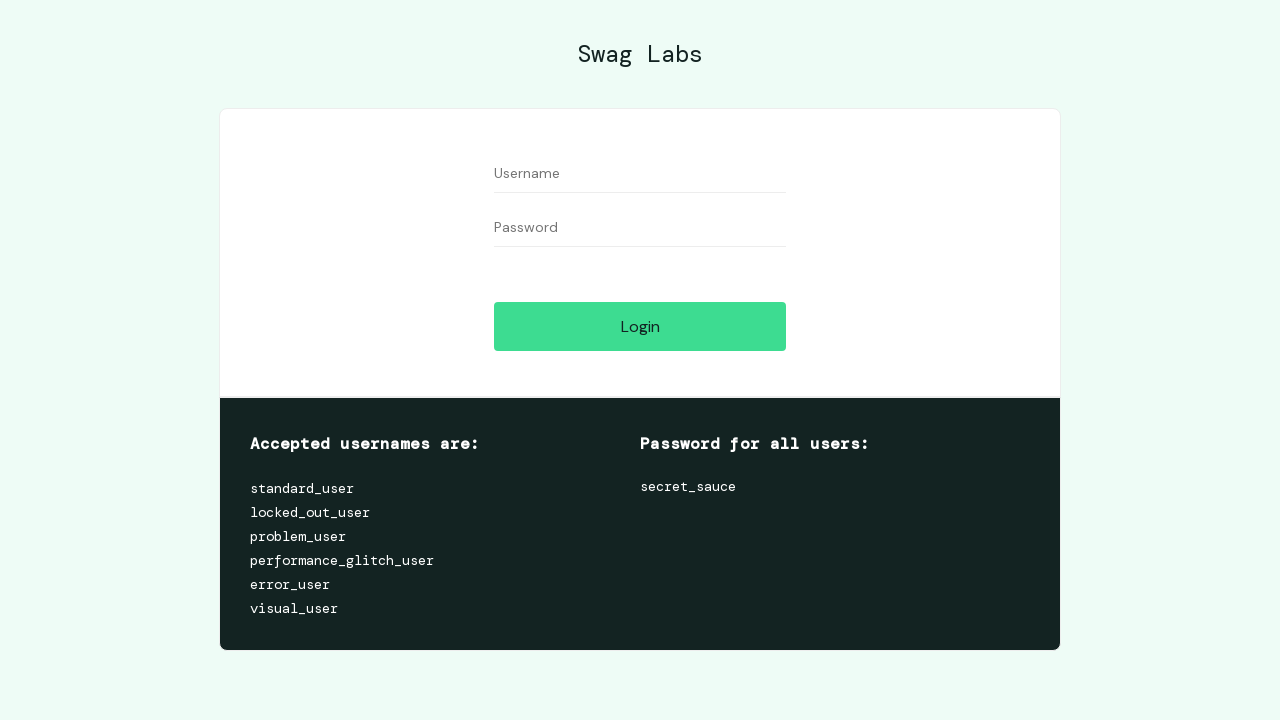

Filled username field with 'bob' on #user-name
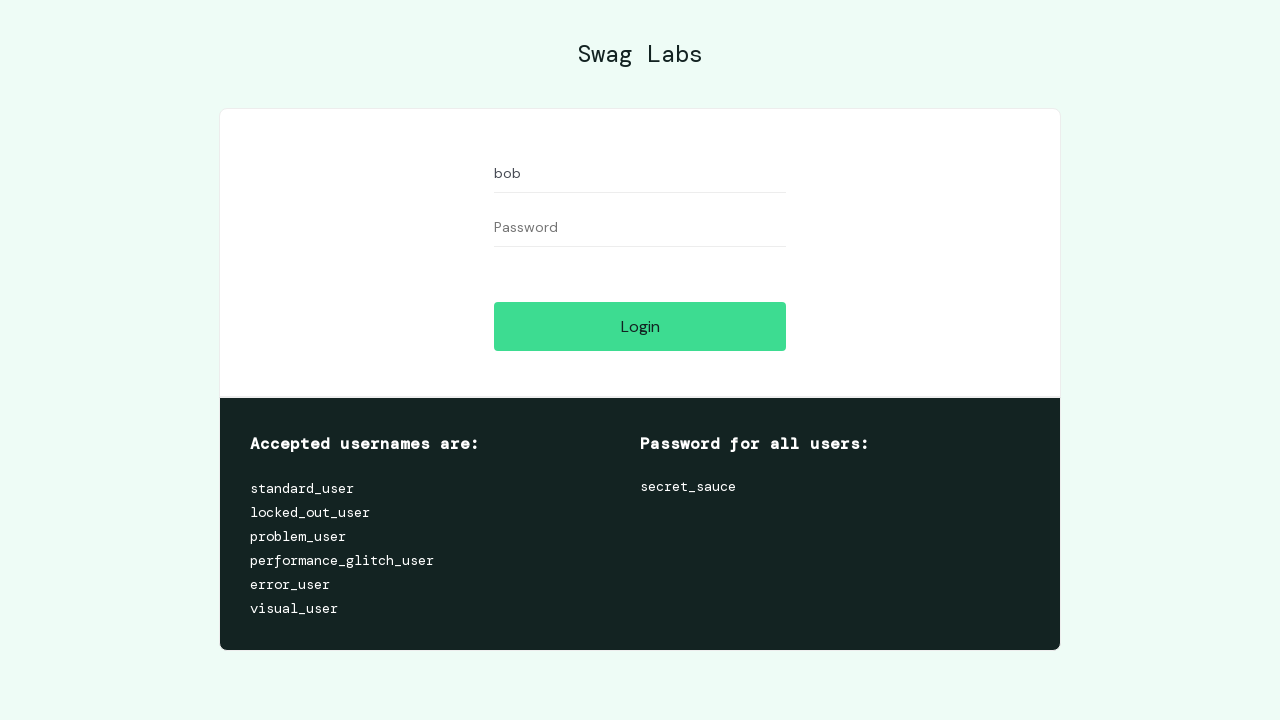

Filled password field with 'asdfghj' on #password
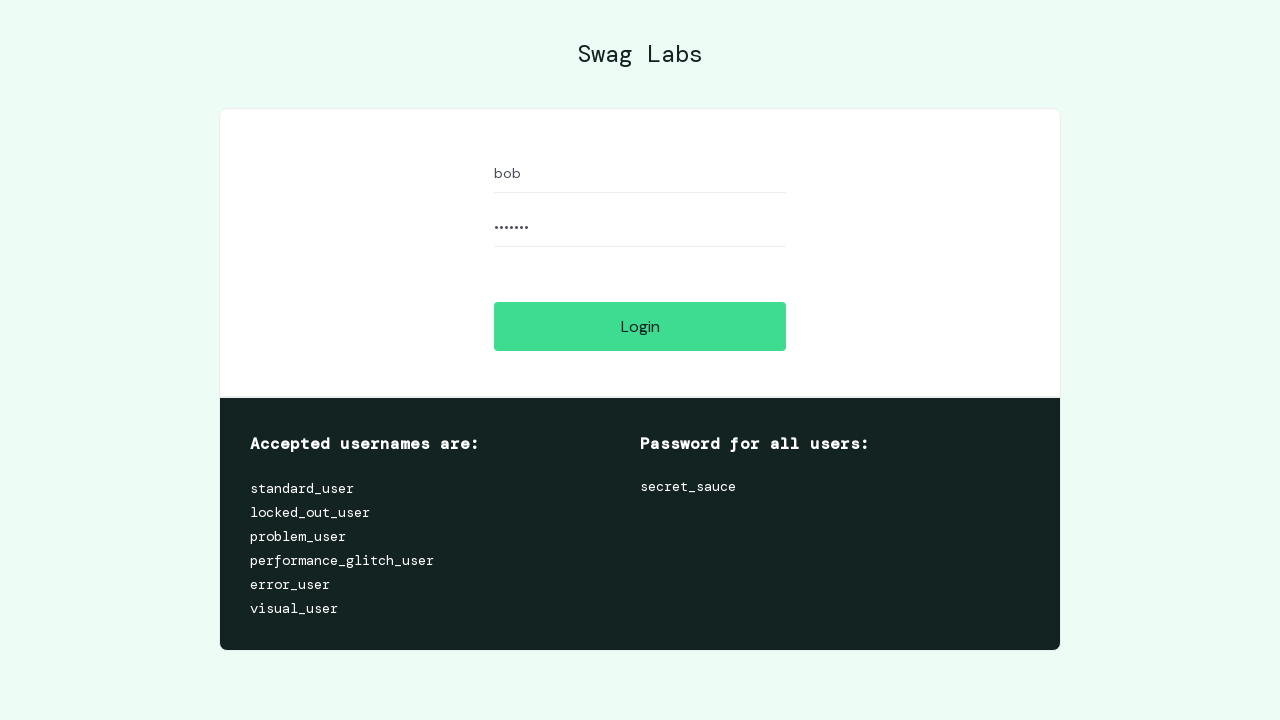

Cleared username field on #user-name
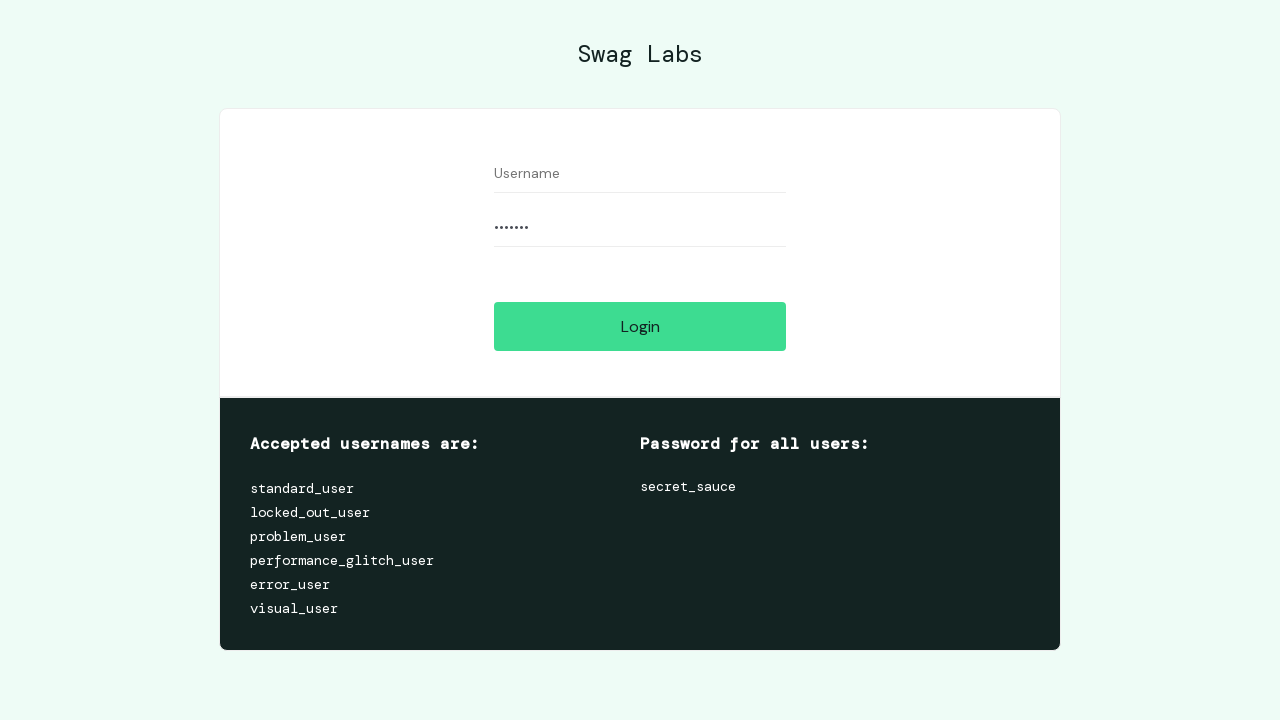

Cleared password field on #password
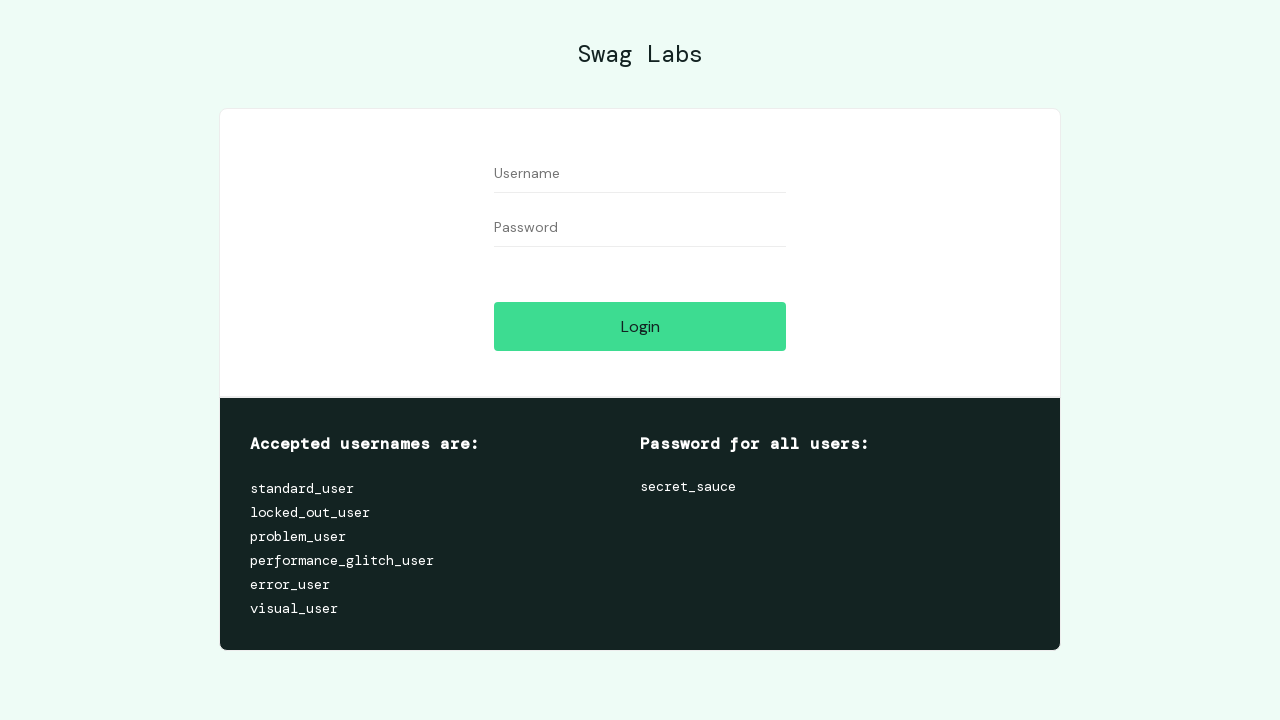

Clicked login button with empty credentials at (640, 326) on #login-button
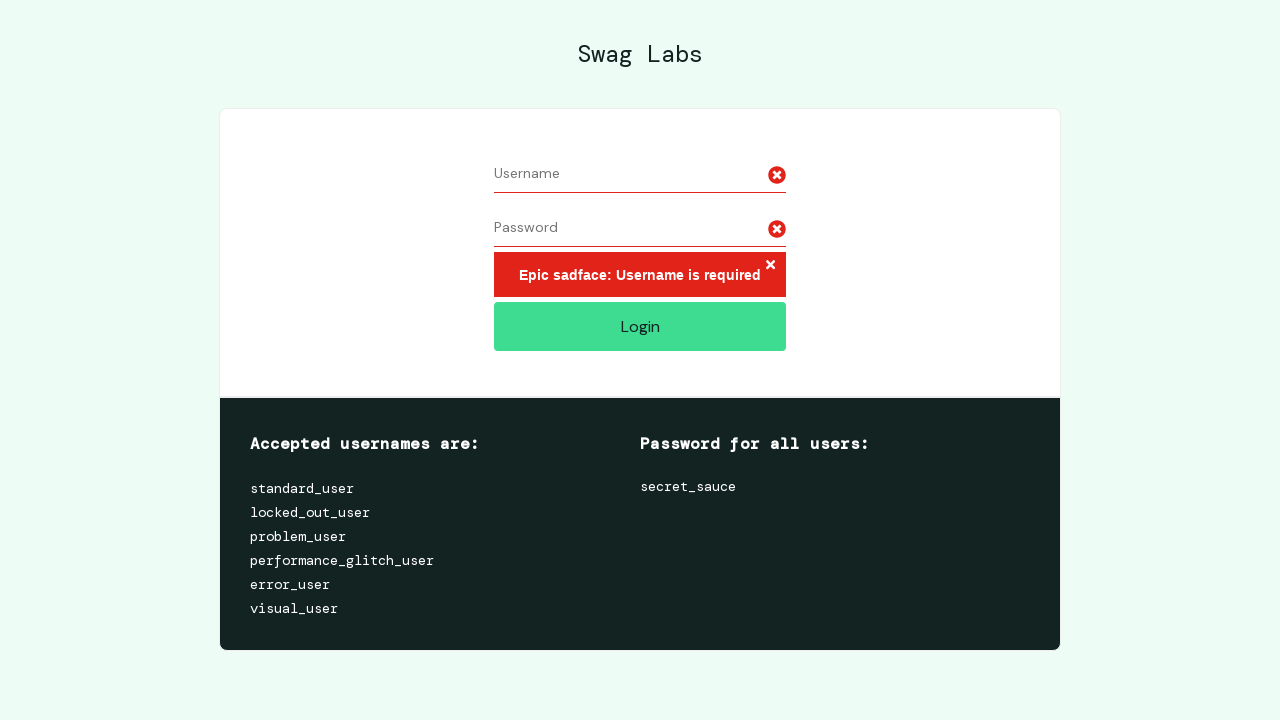

Username error message displayed after login attempt with empty credentials
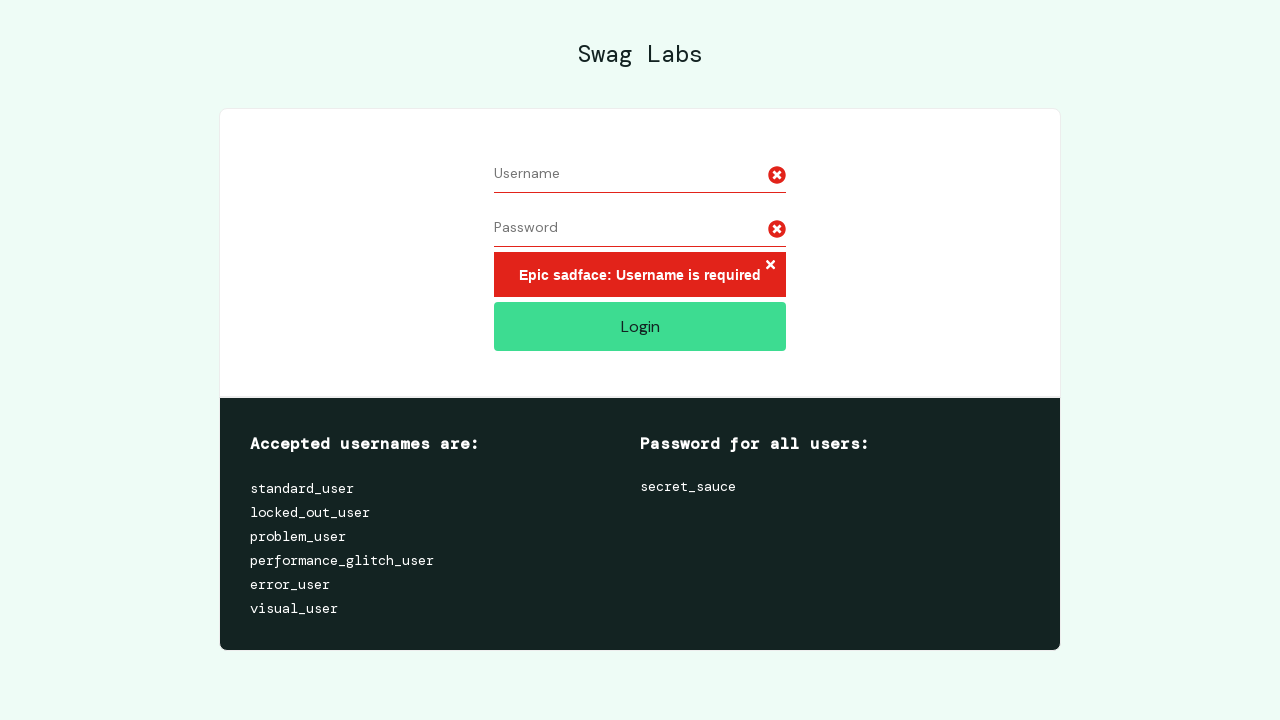

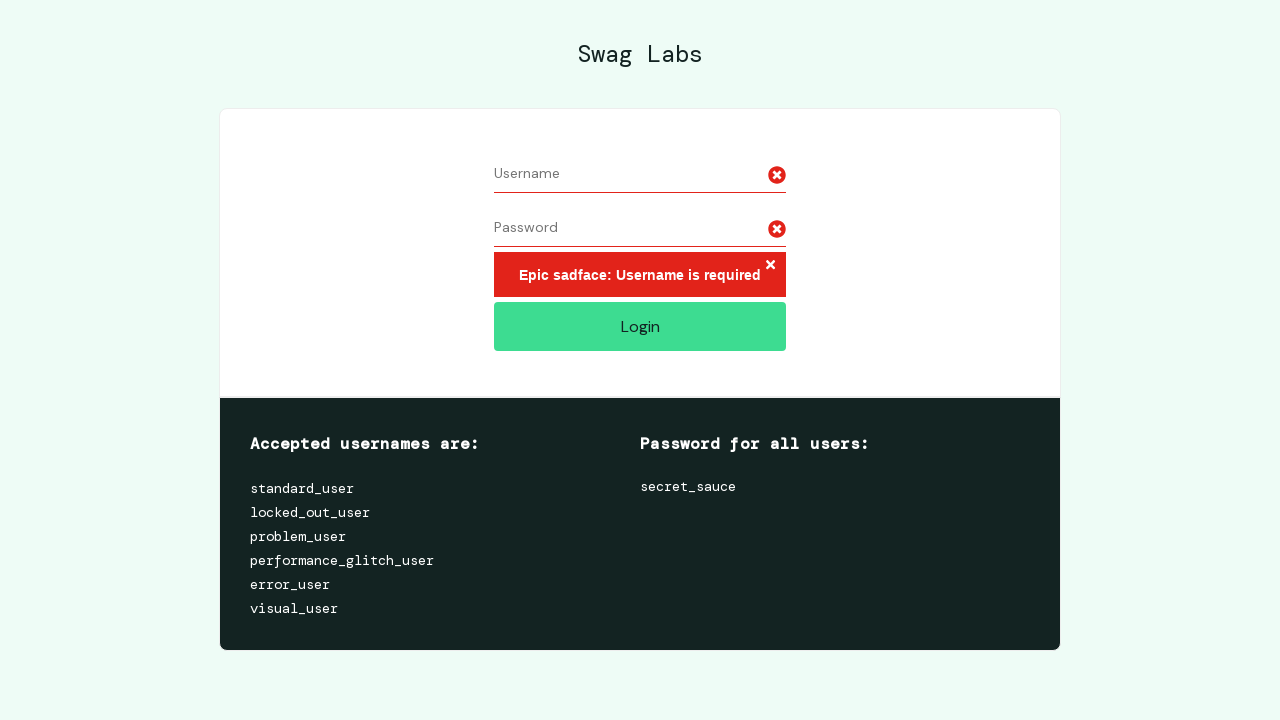